Completes the RPA Challenge by clicking the start button and filling out a form with personal information (first name, last name, company, role, address, email, phone), then submitting it. This is repeated for multiple entries.

Starting URL: http://www.rpachallenge.com/

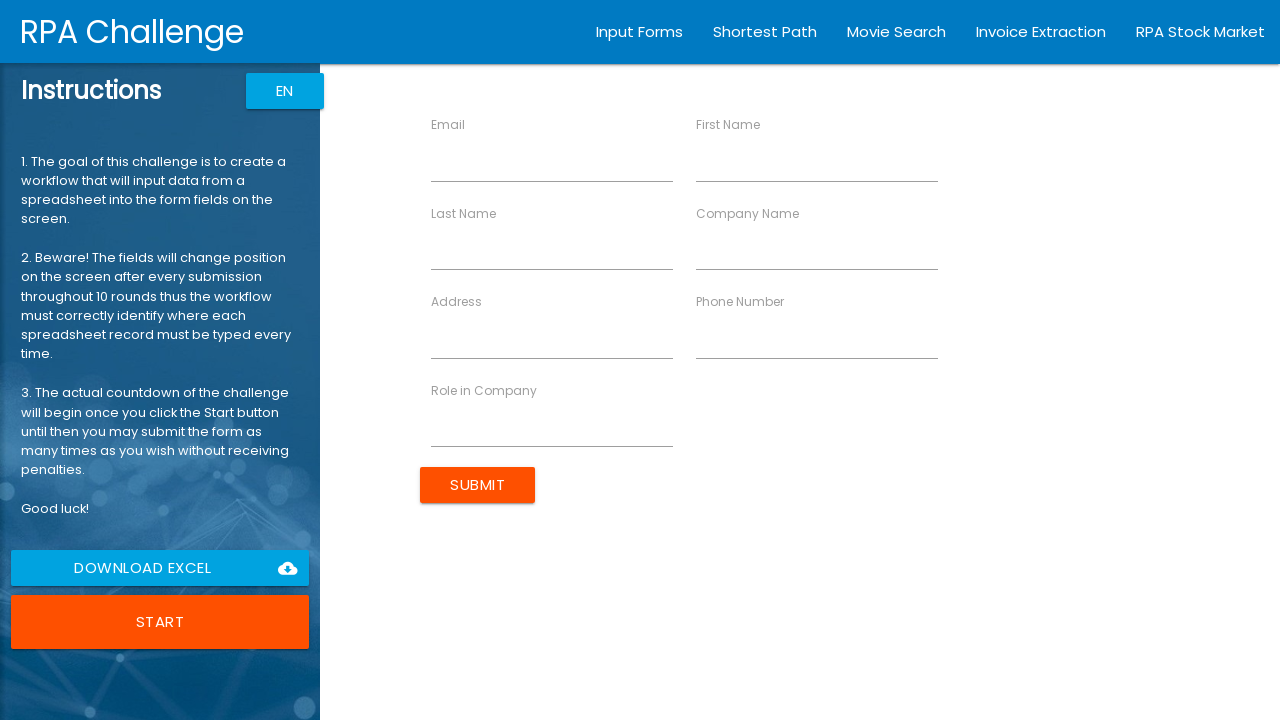

Clicked the start button to begin RPA Challenge at (160, 622) on .btn-large.uiColorButton
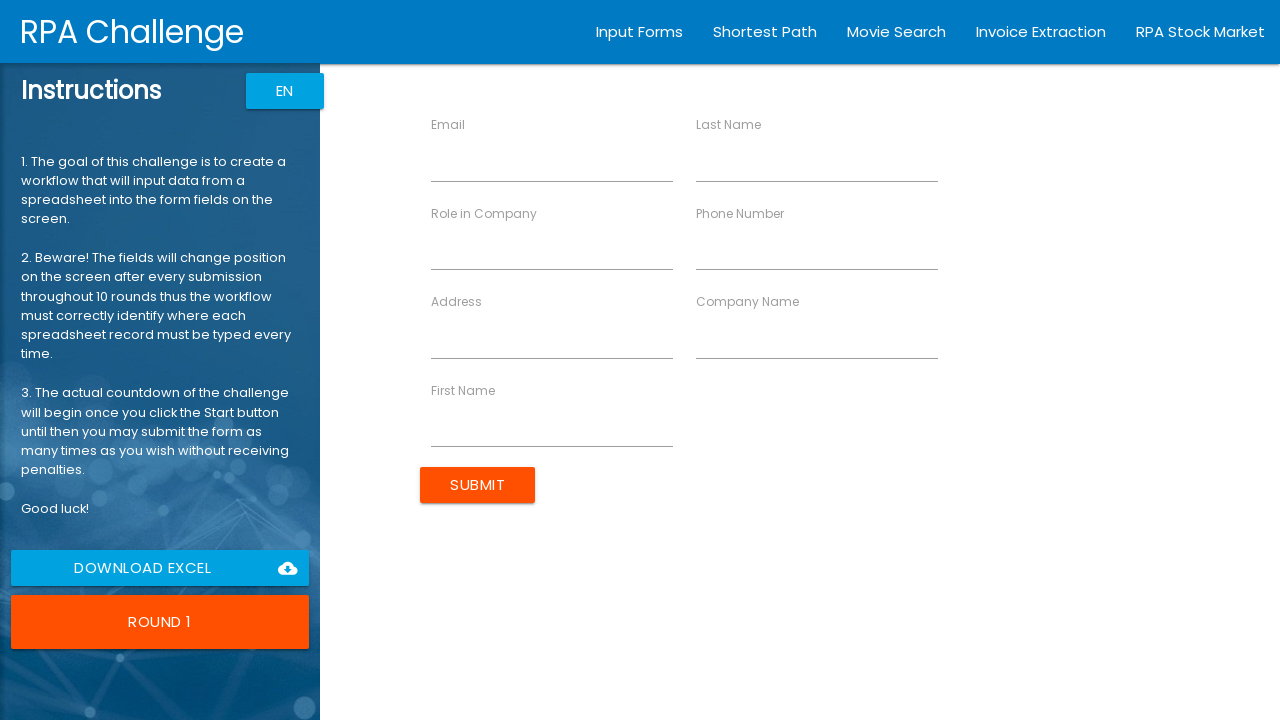

Filled first name field with 'John' on [ng-reflect-name="labelFirstName"]
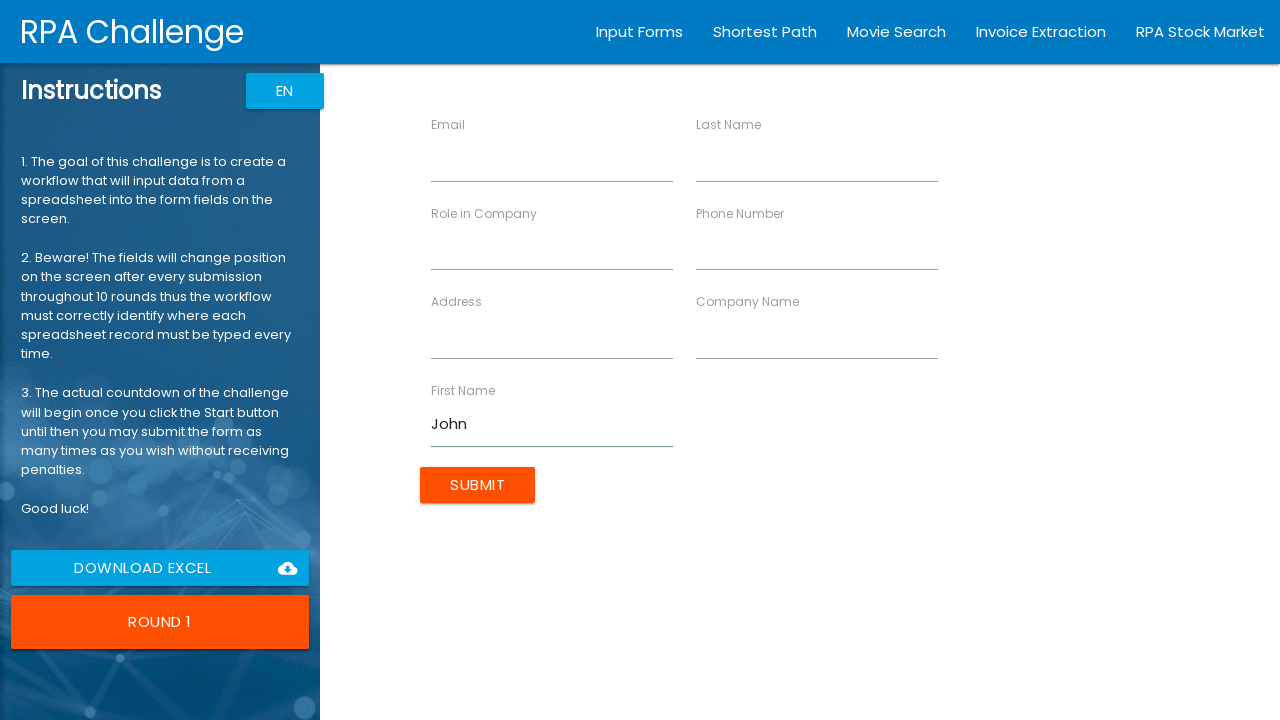

Filled last name field with 'Smith' on [ng-reflect-name="labelLastName"]
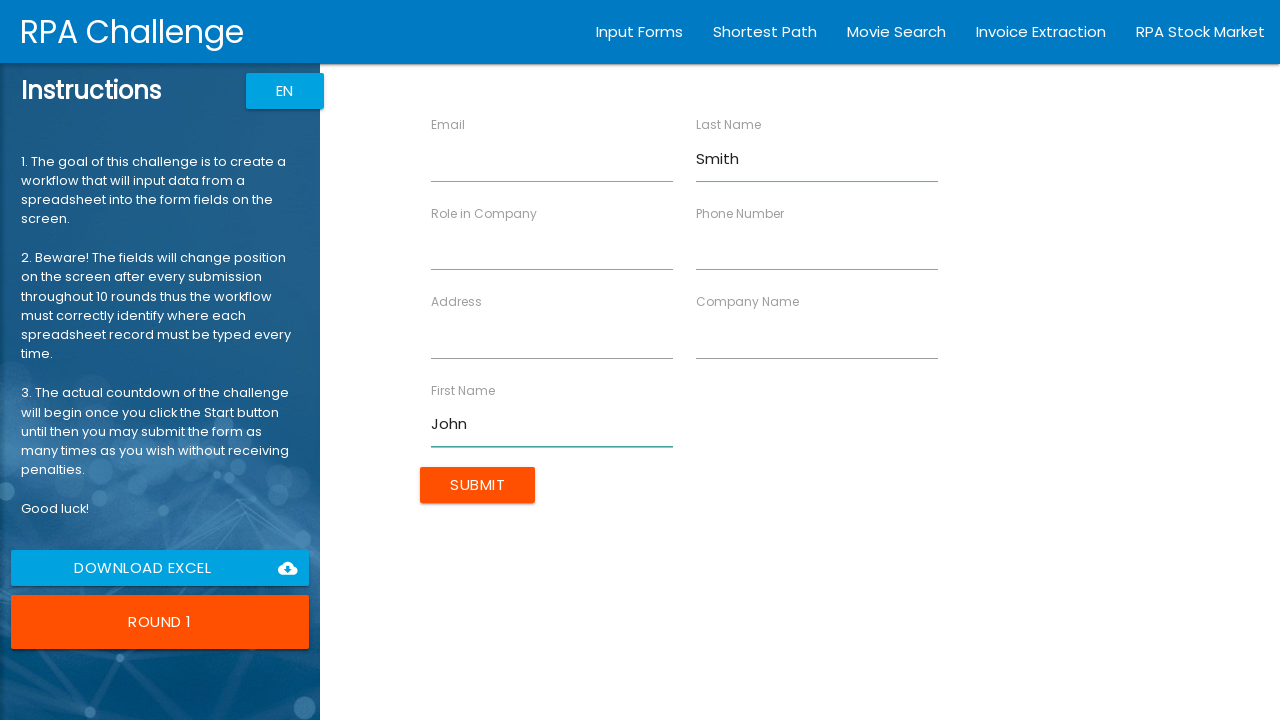

Filled company name field with 'Acme Corp' on [ng-reflect-name="labelCompanyName"]
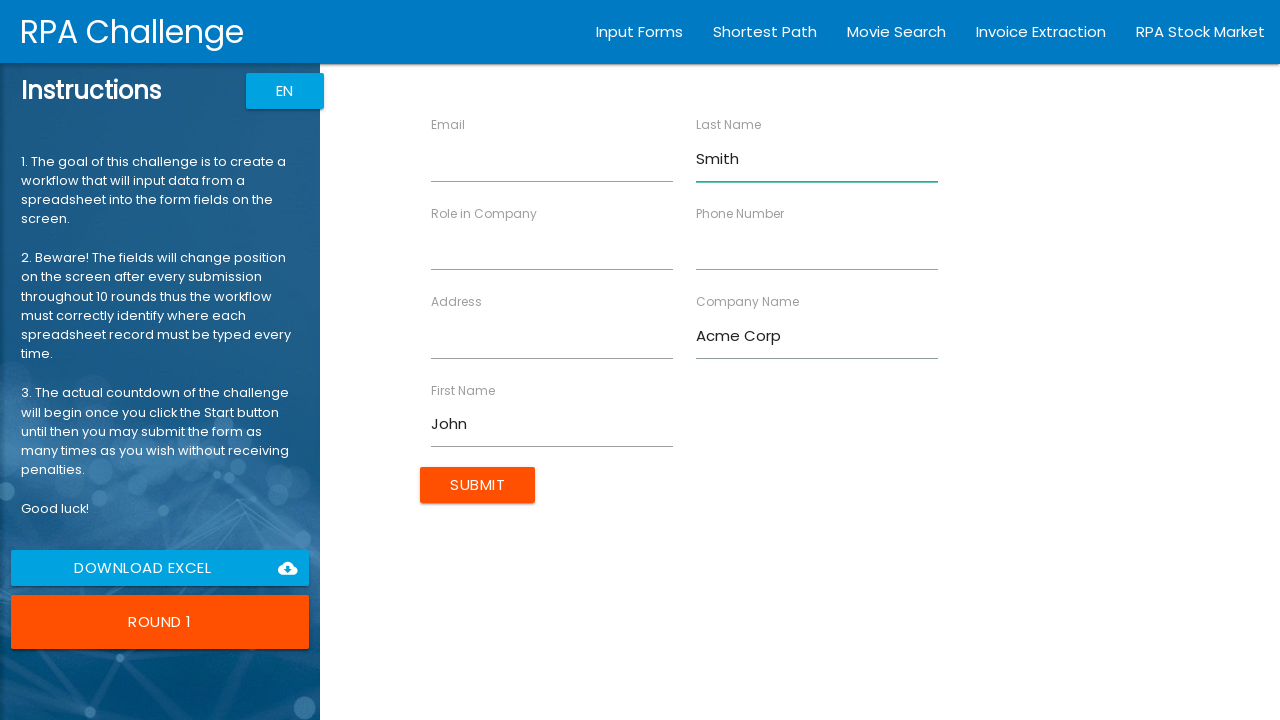

Filled role field with 'Developer' on [ng-reflect-name="labelRole"]
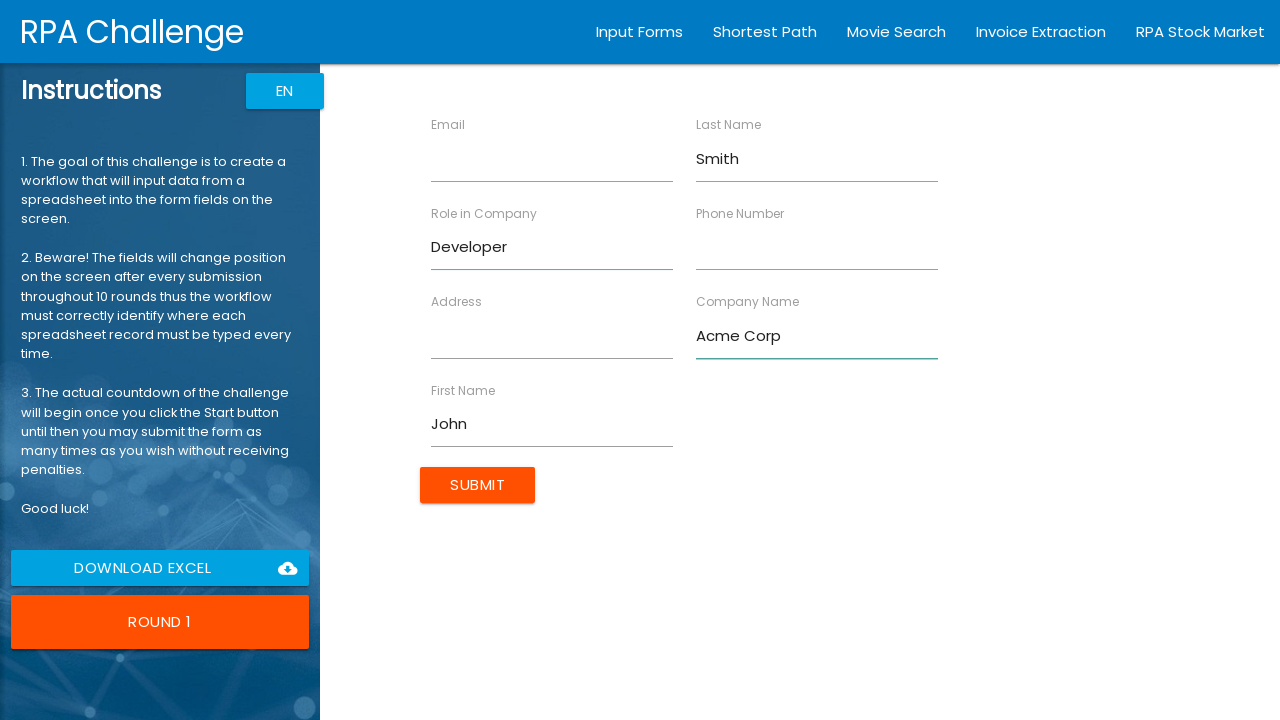

Filled address field with '123 Main St' on [ng-reflect-name="labelAddress"]
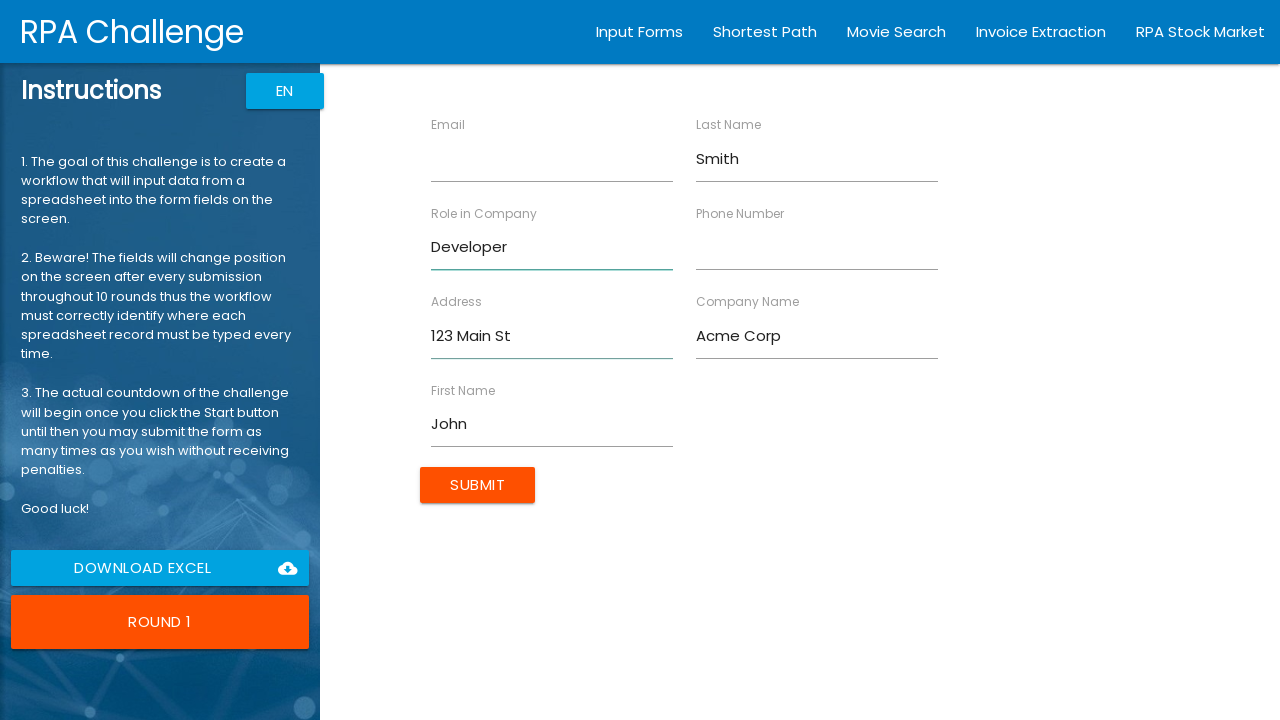

Filled email field with 'john.smith@example.com' on [ng-reflect-name="labelEmail"]
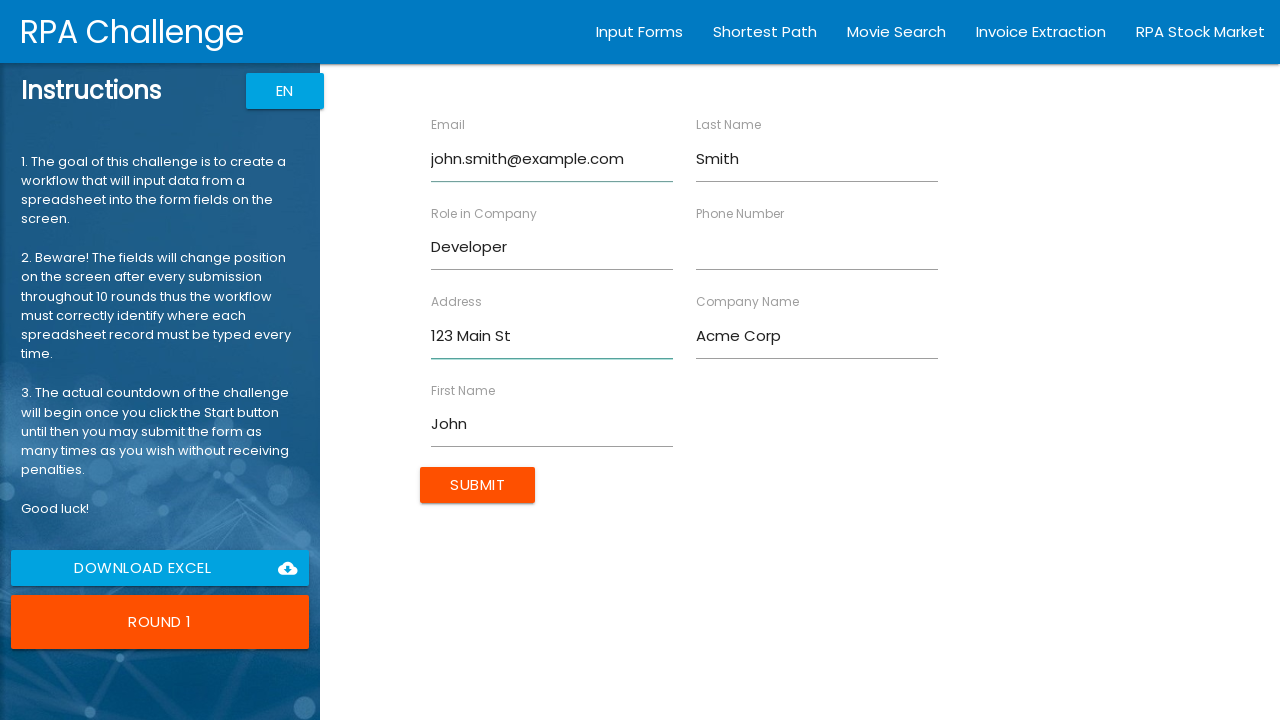

Filled phone field with '5551234567' on [ng-reflect-name="labelPhone"]
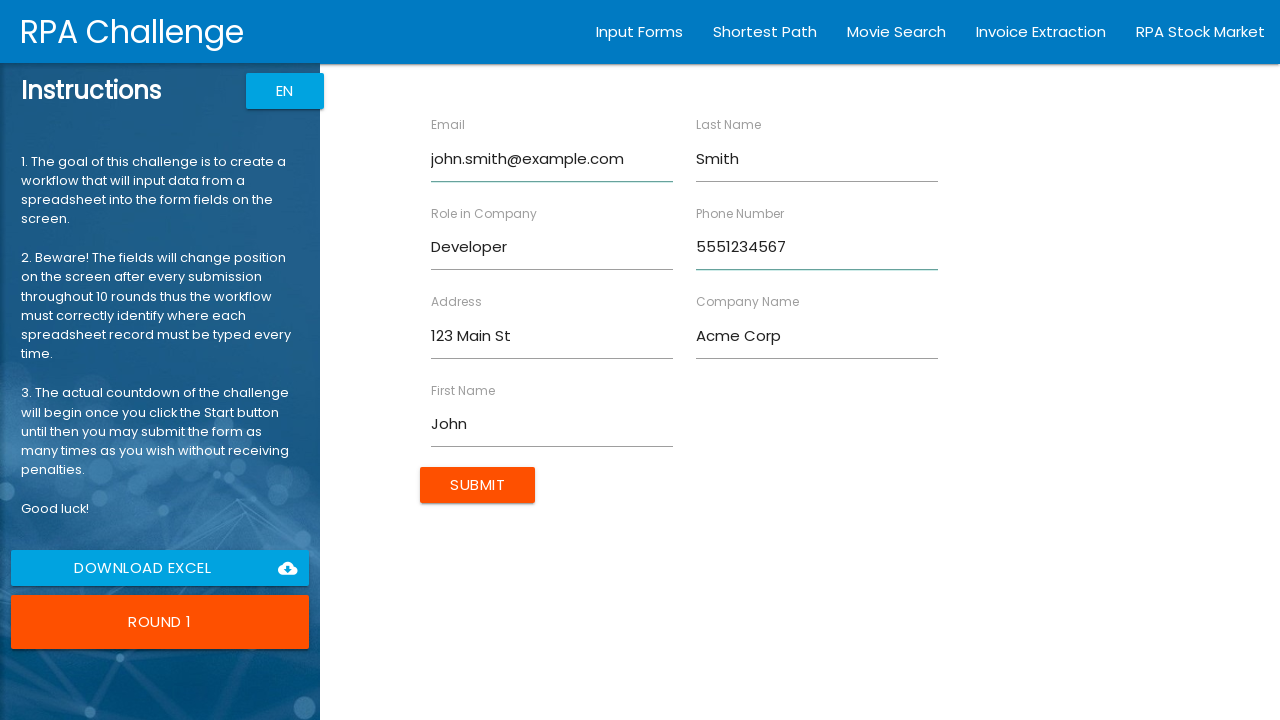

Submitted form for John Smith at (478, 485) on .btn.uiColorButton
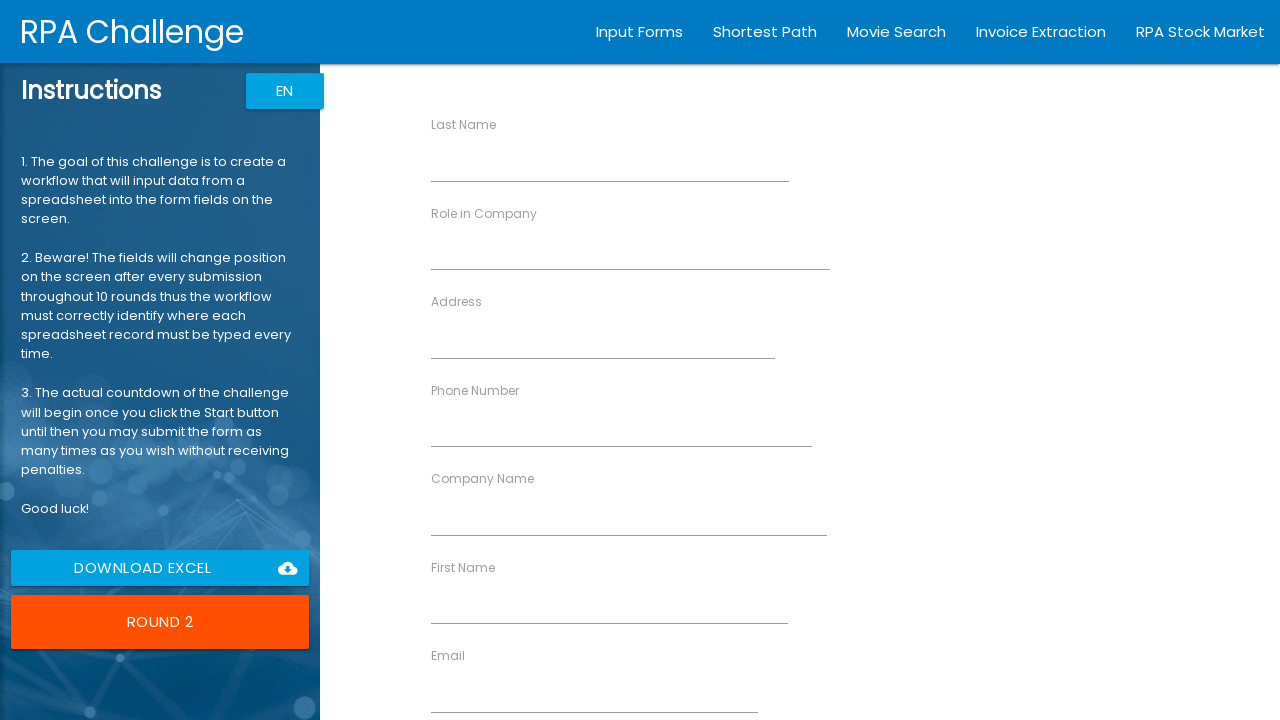

Waited 500ms for form to reset
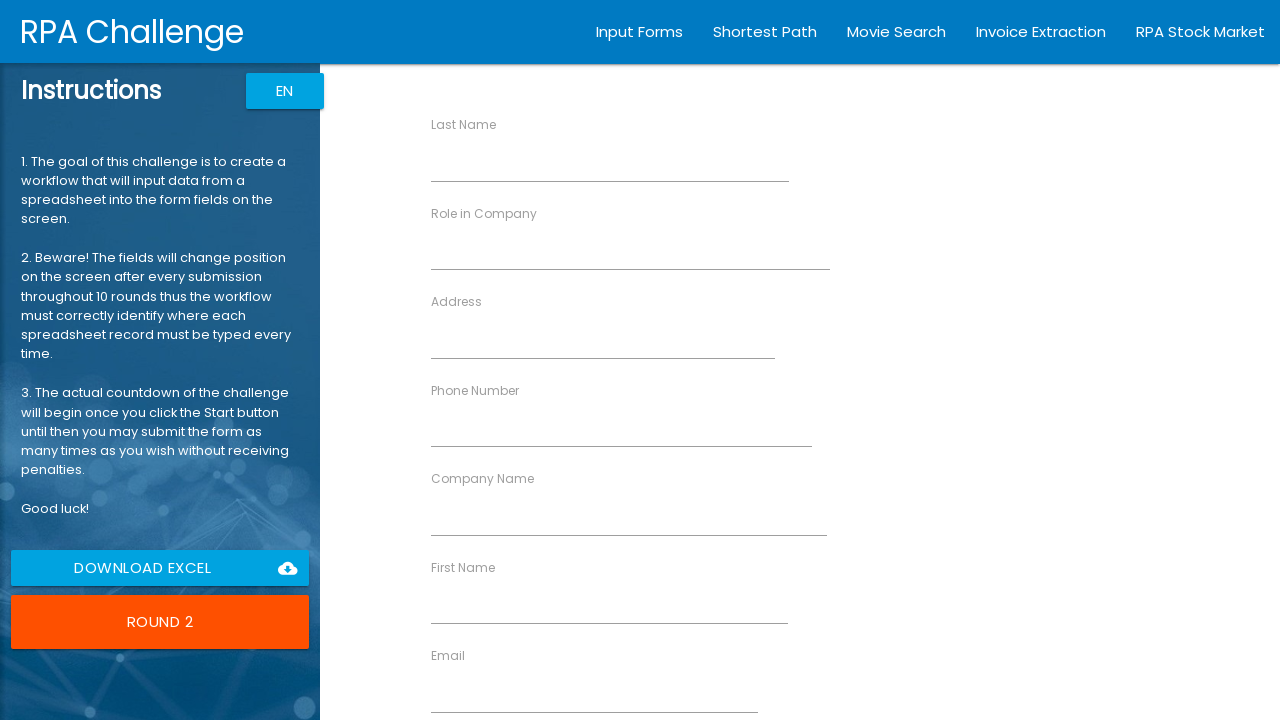

Filled first name field with 'Sarah' on [ng-reflect-name="labelFirstName"]
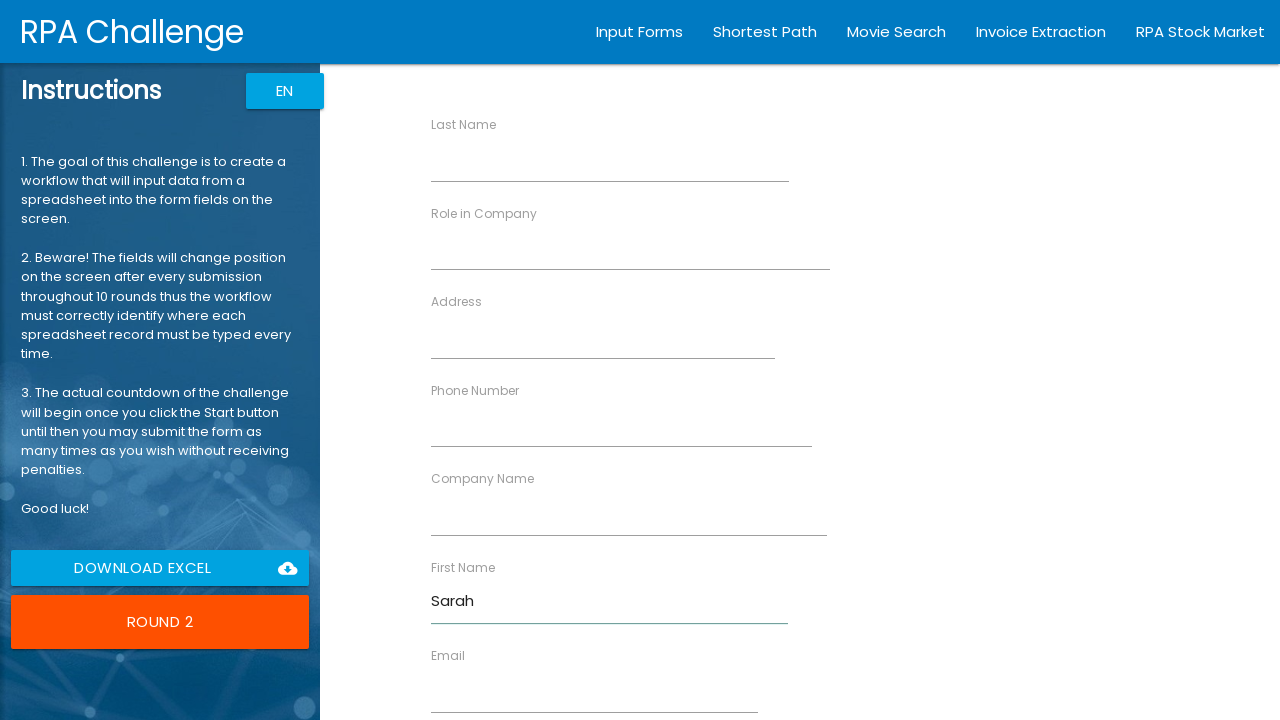

Filled last name field with 'Johnson' on [ng-reflect-name="labelLastName"]
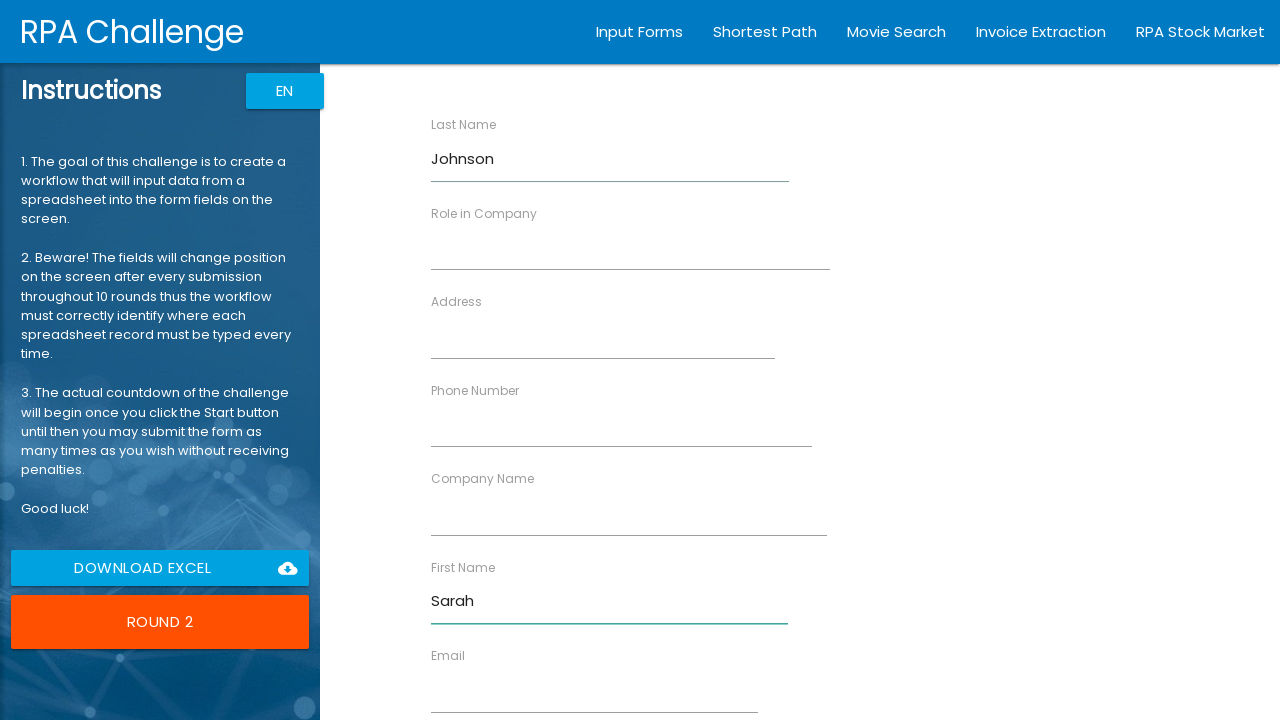

Filled company name field with 'Tech Solutions' on [ng-reflect-name="labelCompanyName"]
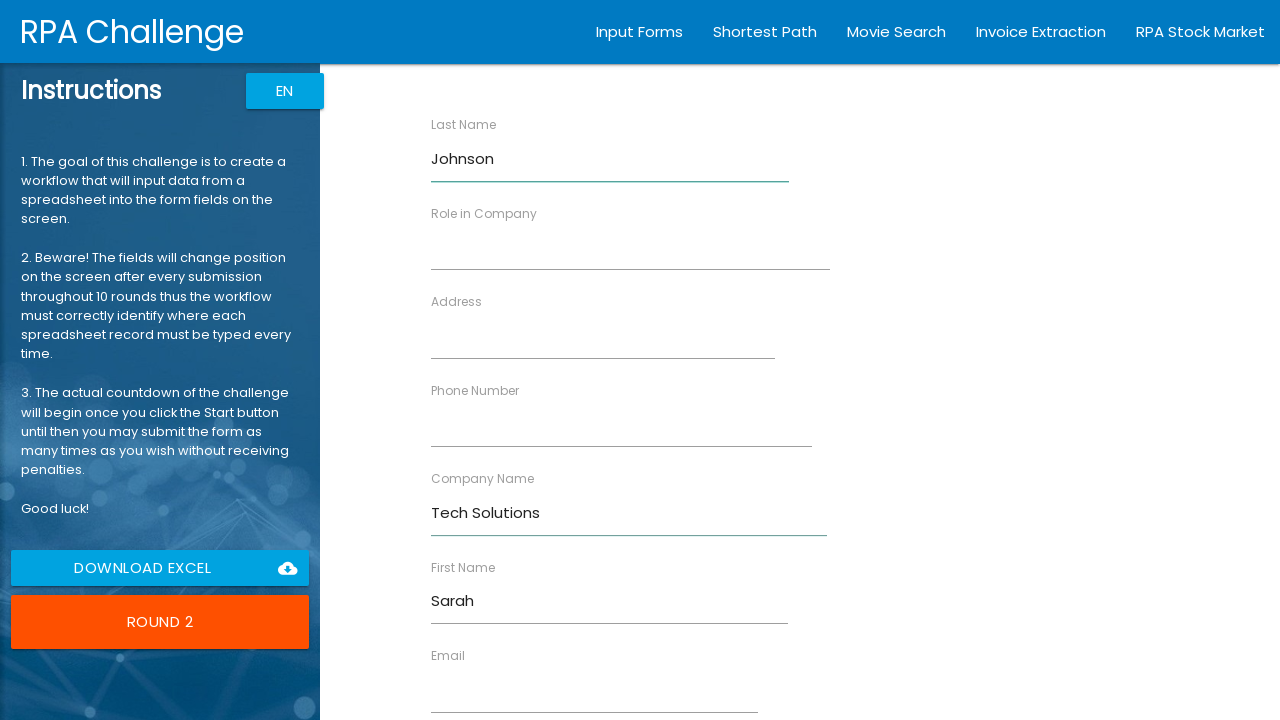

Filled role field with 'Manager' on [ng-reflect-name="labelRole"]
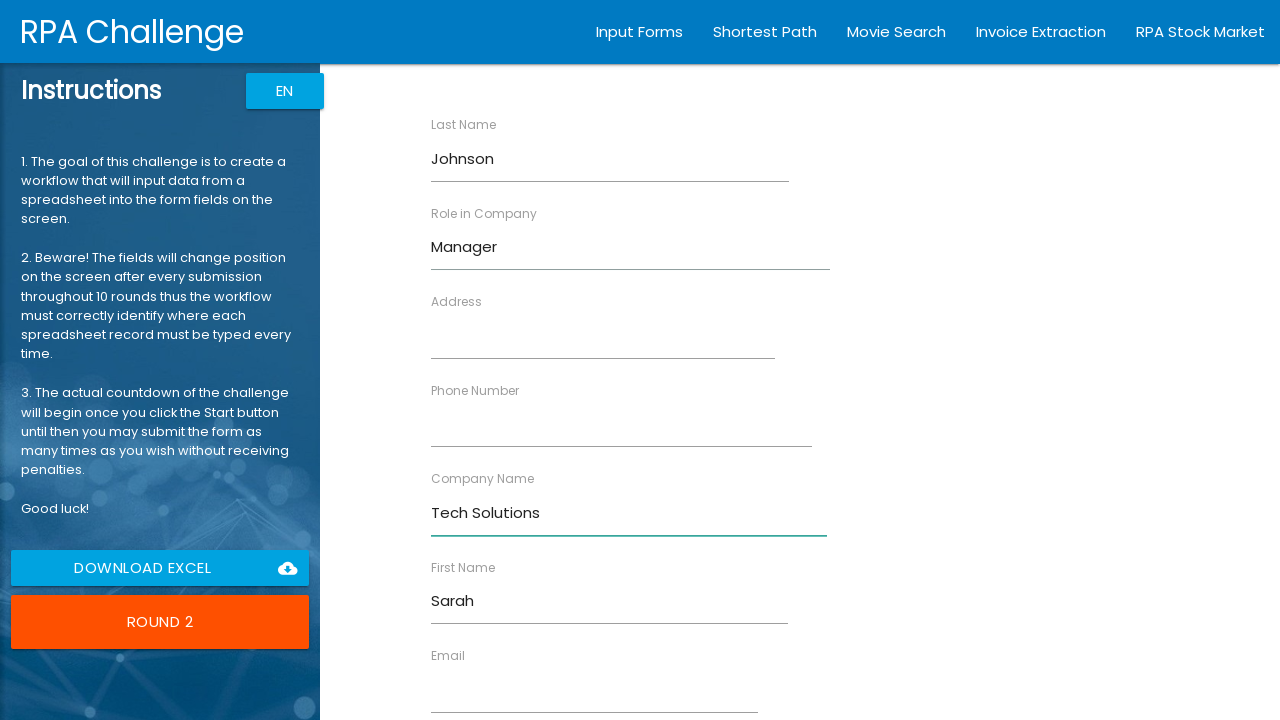

Filled address field with '456 Oak Ave' on [ng-reflect-name="labelAddress"]
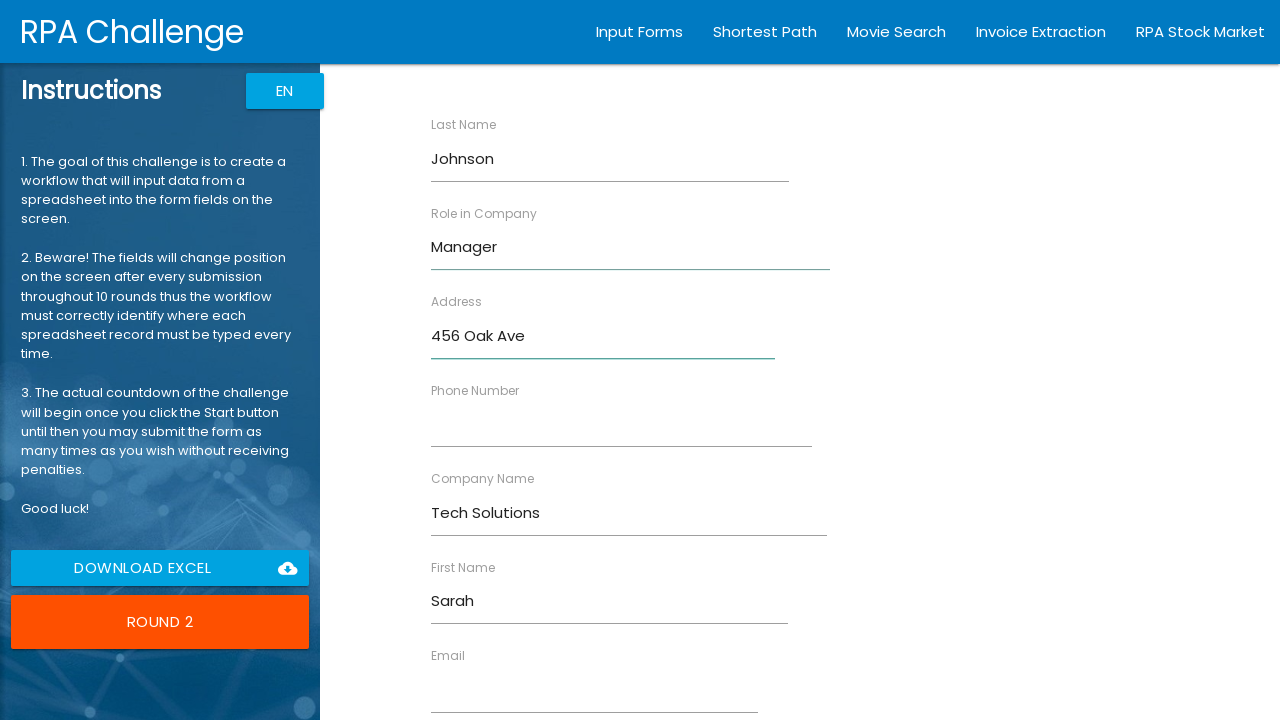

Filled email field with 'sarah.j@example.com' on [ng-reflect-name="labelEmail"]
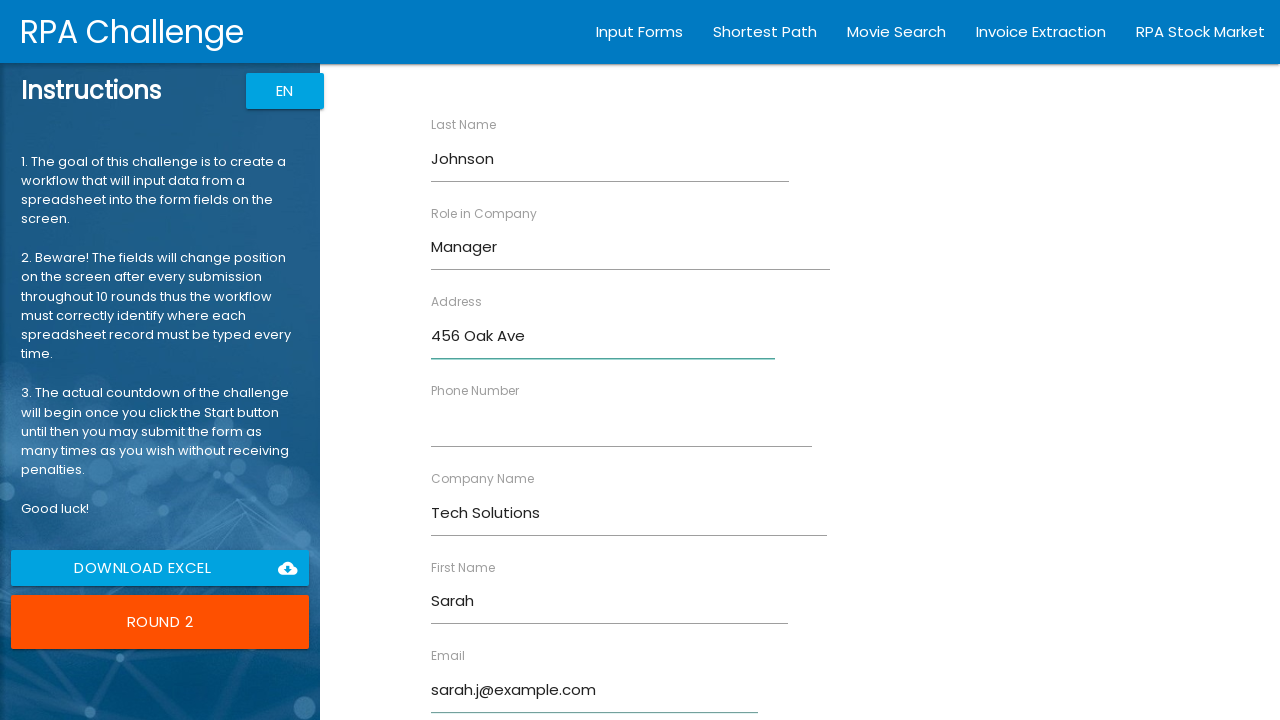

Filled phone field with '5559876543' on [ng-reflect-name="labelPhone"]
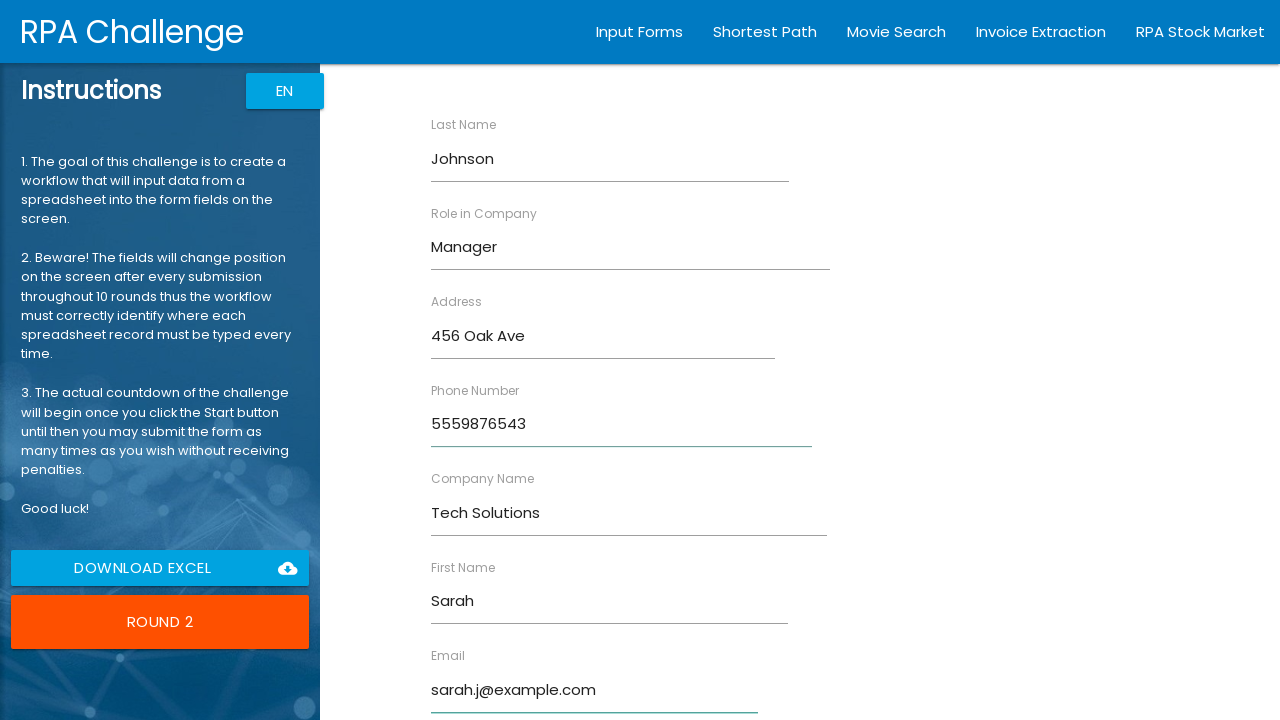

Submitted form for Sarah Johnson at (478, 688) on .btn.uiColorButton
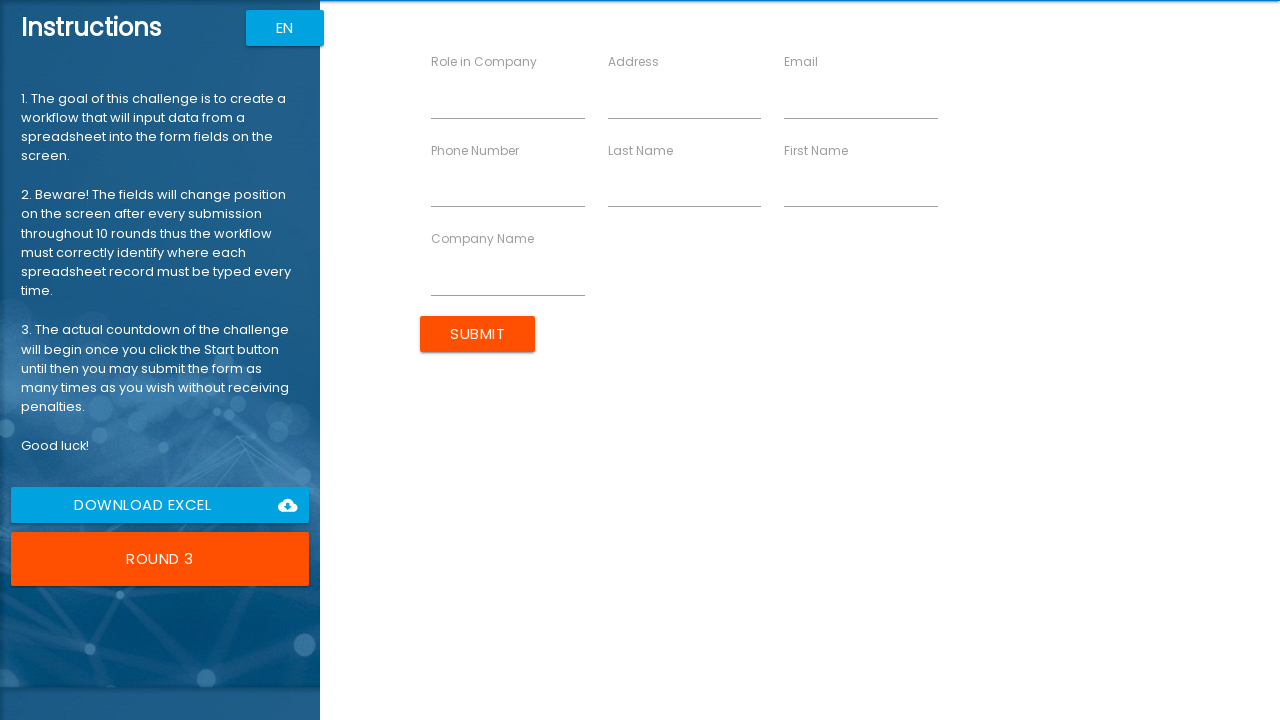

Waited 500ms for form to reset
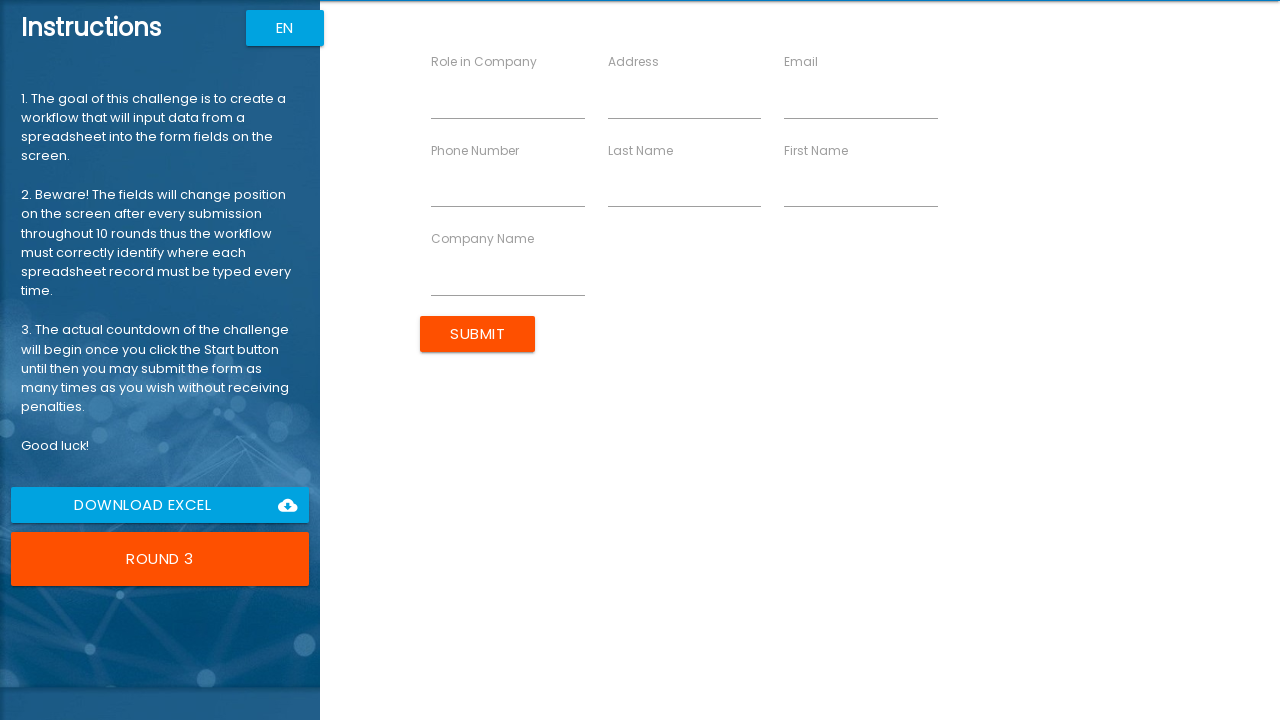

Filled first name field with 'Michael' on [ng-reflect-name="labelFirstName"]
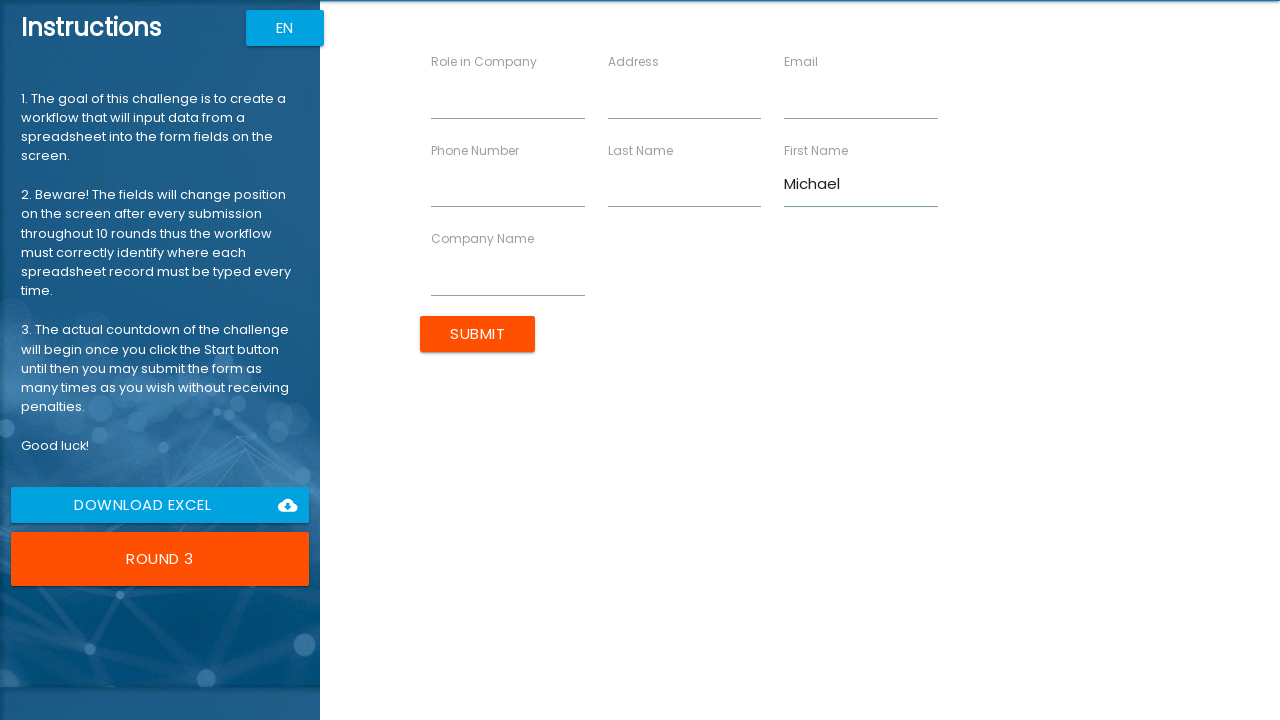

Filled last name field with 'Williams' on [ng-reflect-name="labelLastName"]
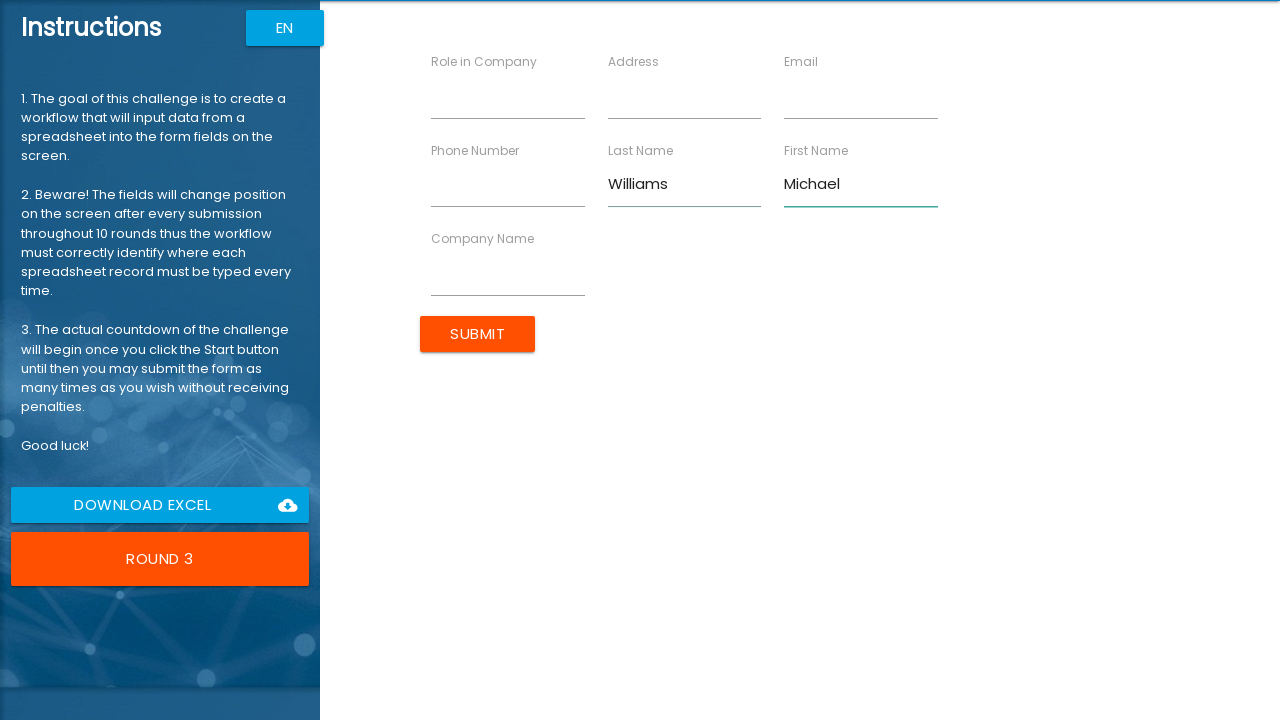

Filled company name field with 'Global Inc' on [ng-reflect-name="labelCompanyName"]
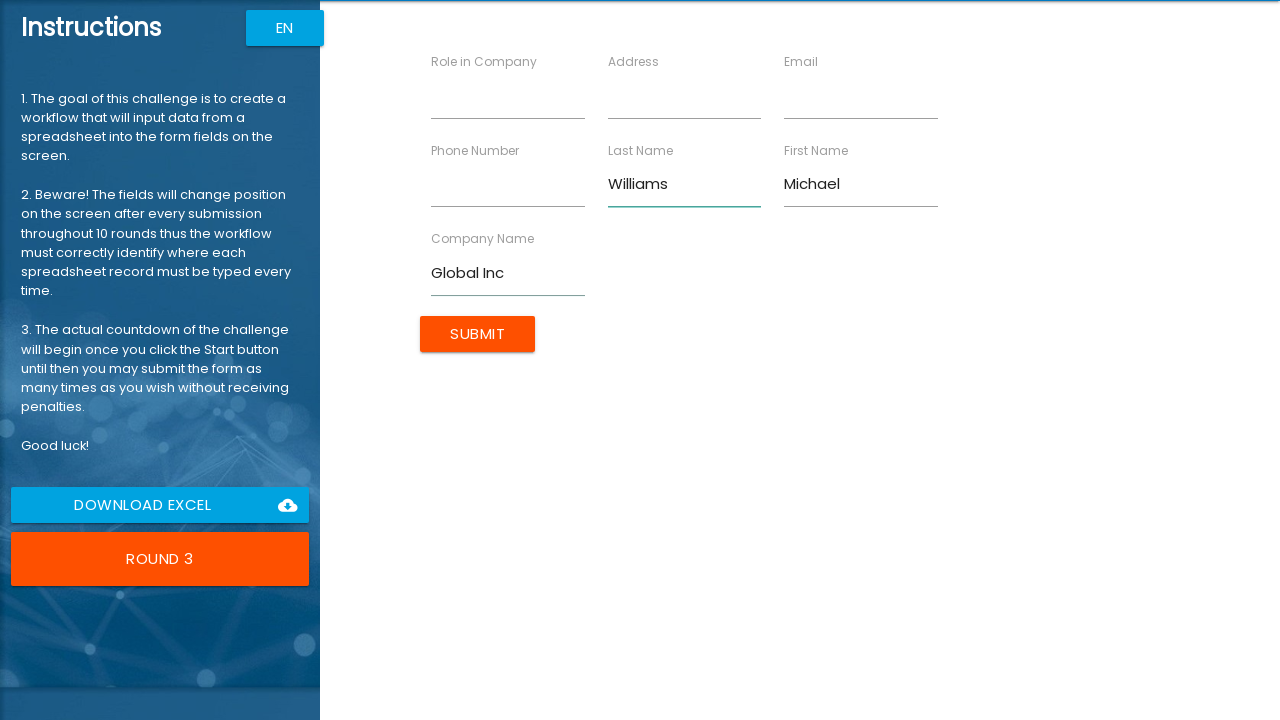

Filled role field with 'Analyst' on [ng-reflect-name="labelRole"]
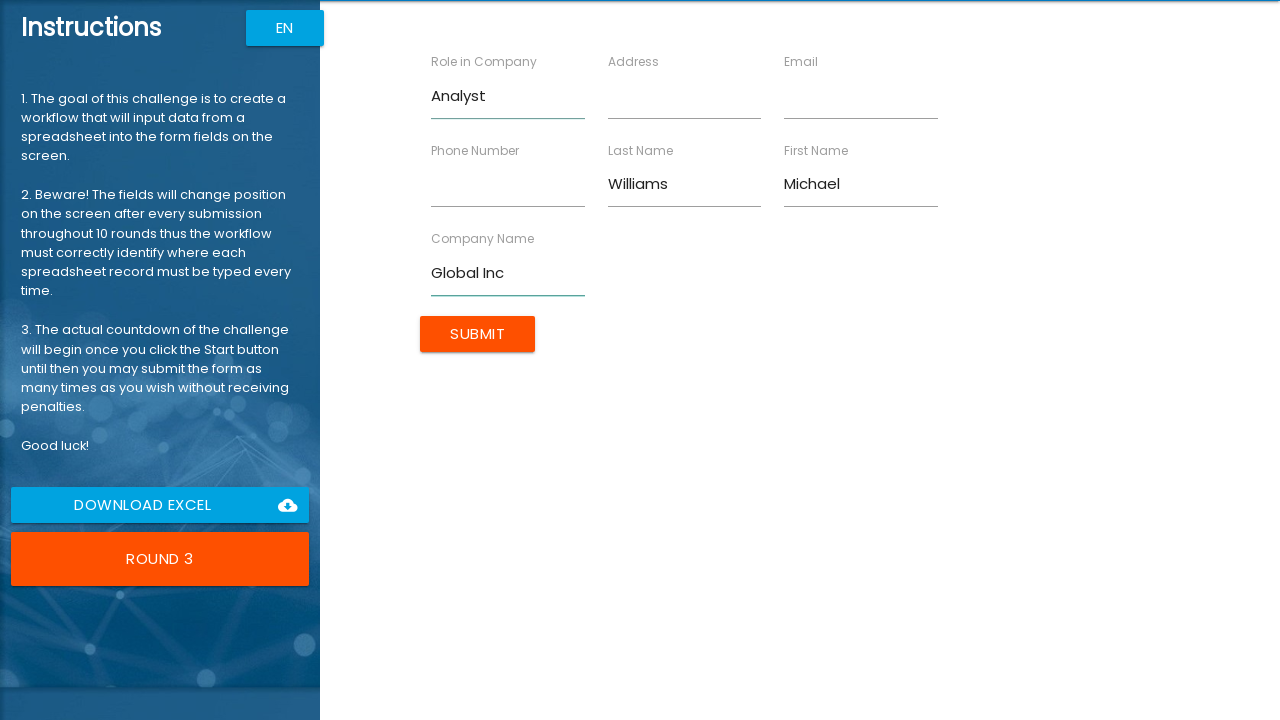

Filled address field with '789 Pine Rd' on [ng-reflect-name="labelAddress"]
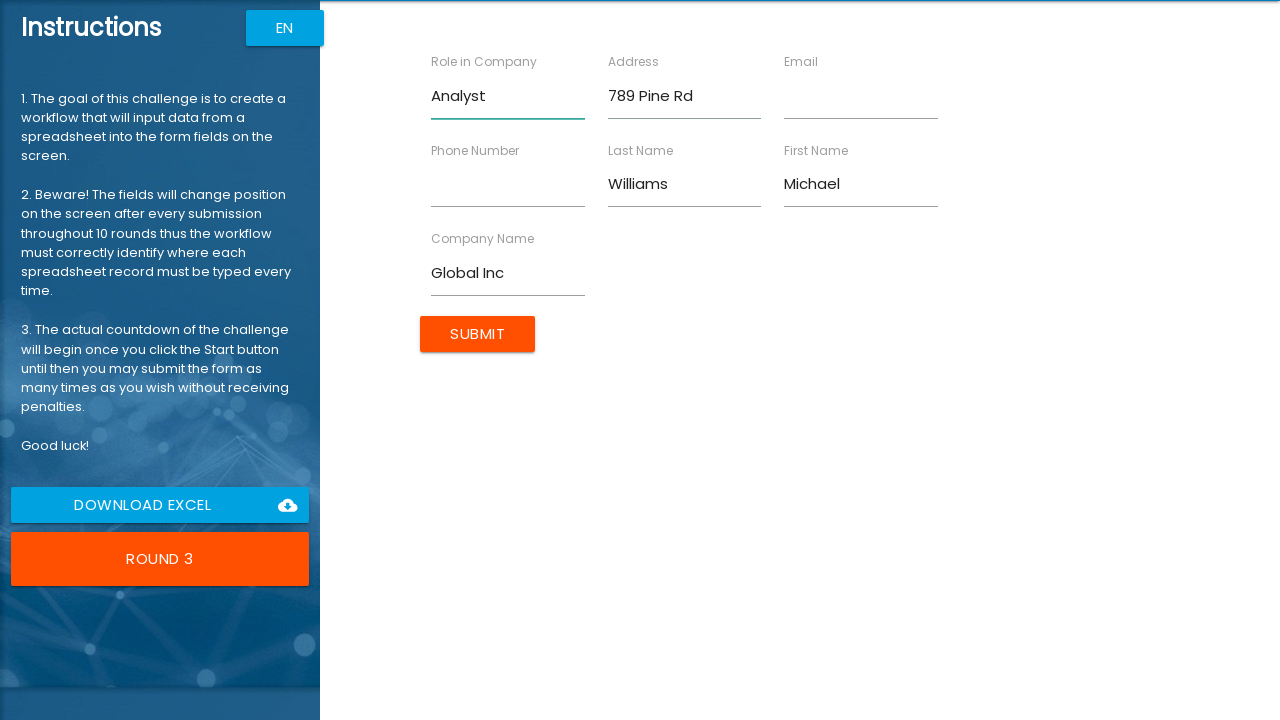

Filled email field with 'm.williams@example.com' on [ng-reflect-name="labelEmail"]
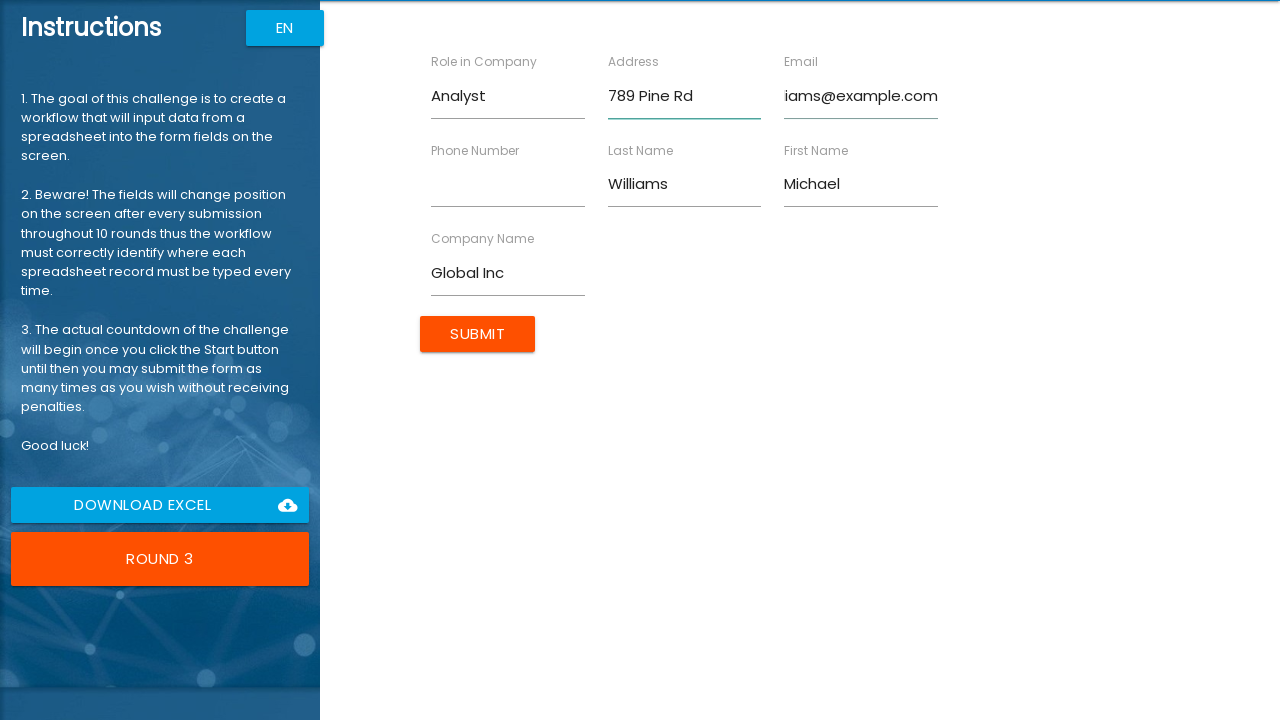

Filled phone field with '5554567890' on [ng-reflect-name="labelPhone"]
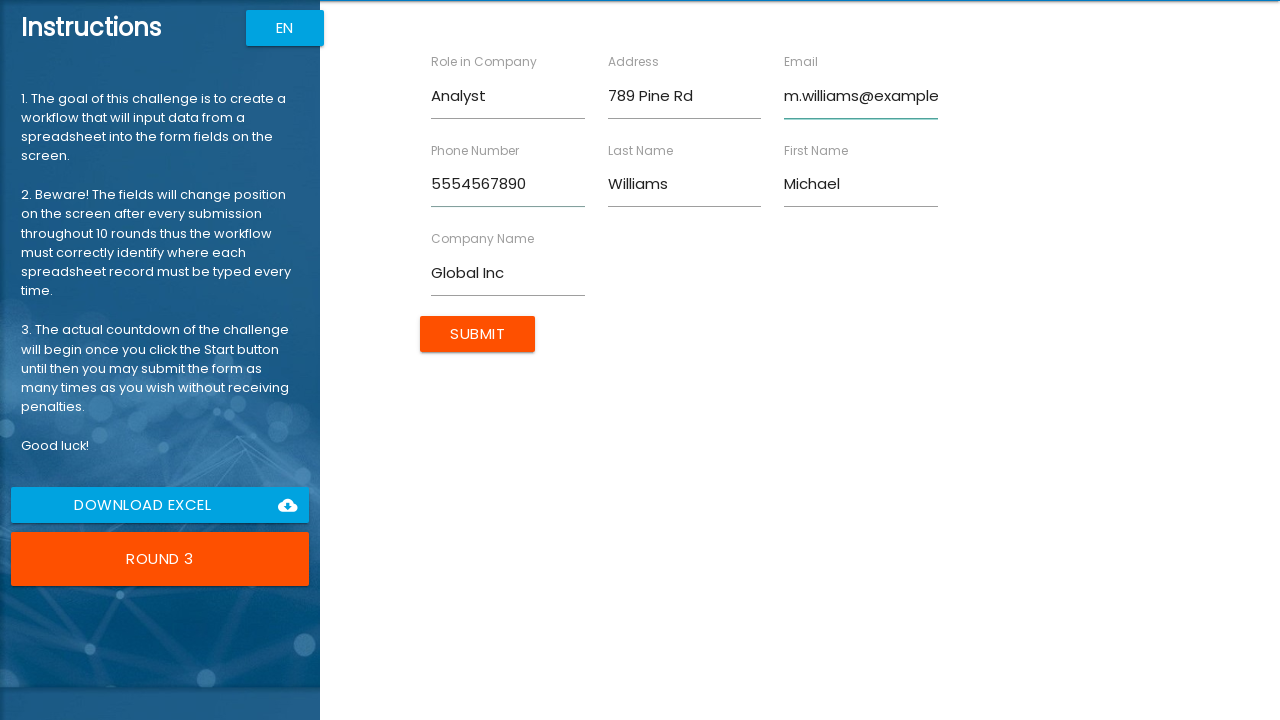

Submitted form for Michael Williams at (478, 334) on .btn.uiColorButton
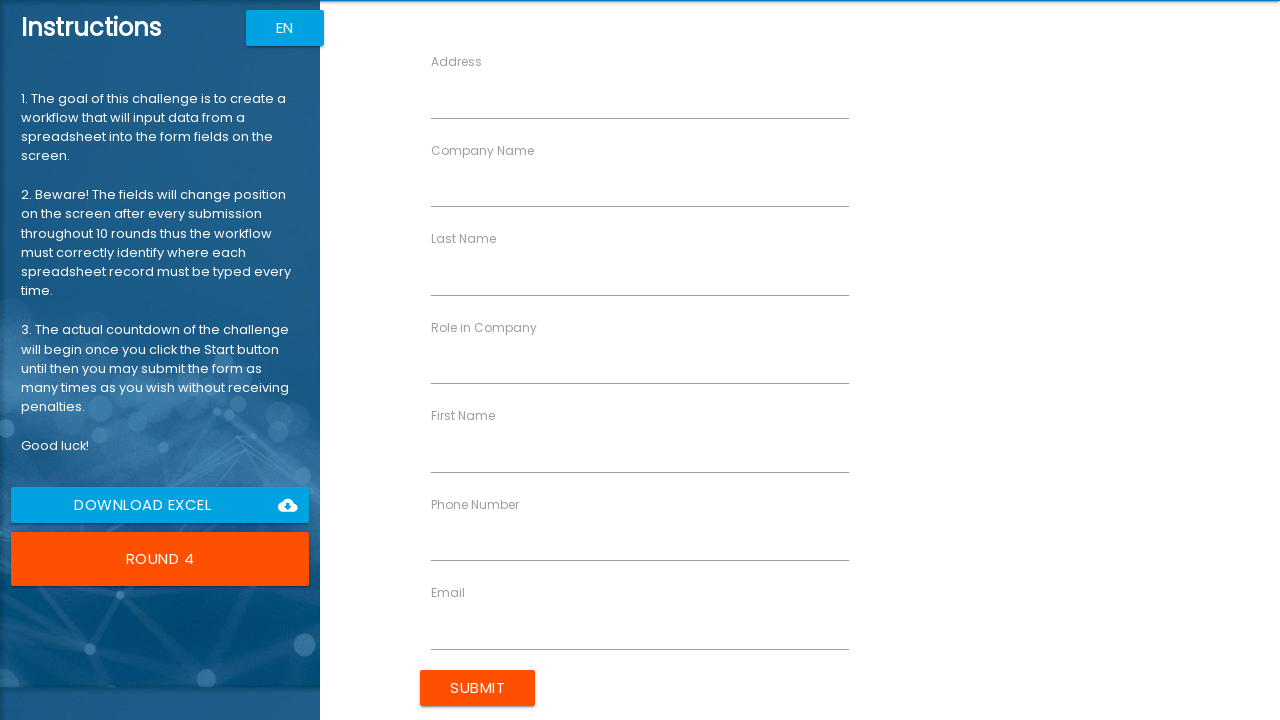

Waited 500ms for form to reset
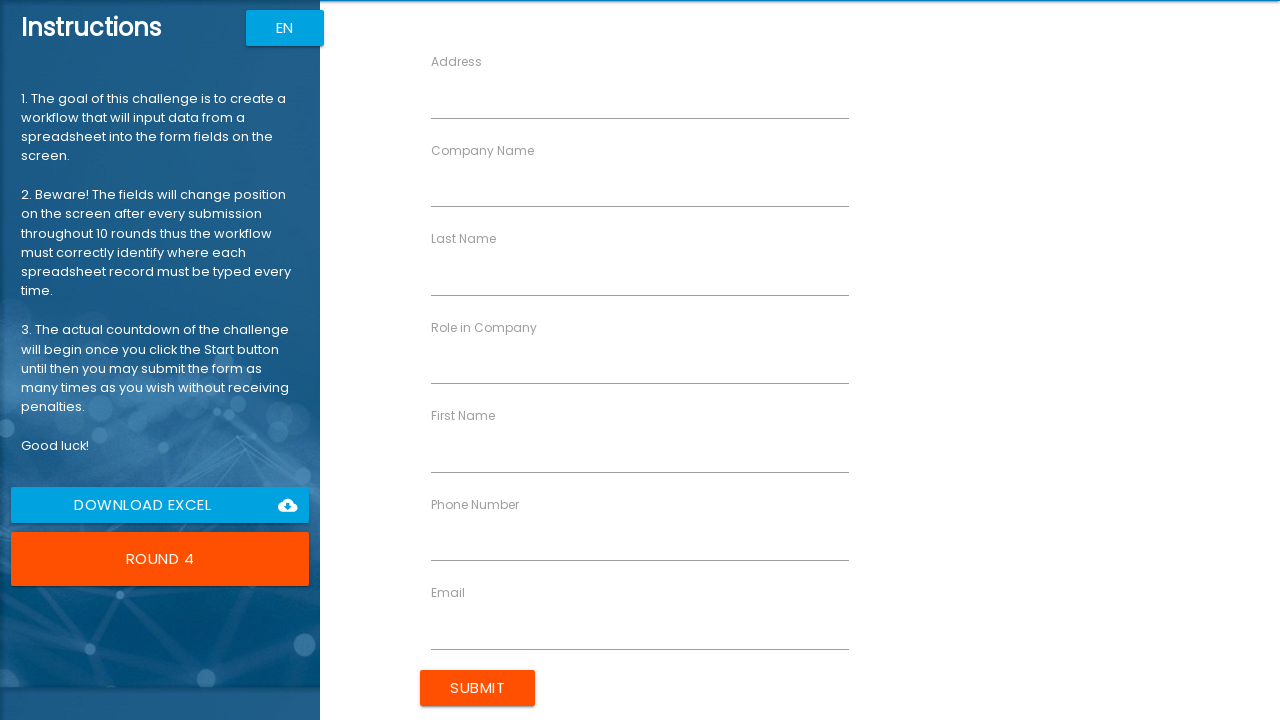

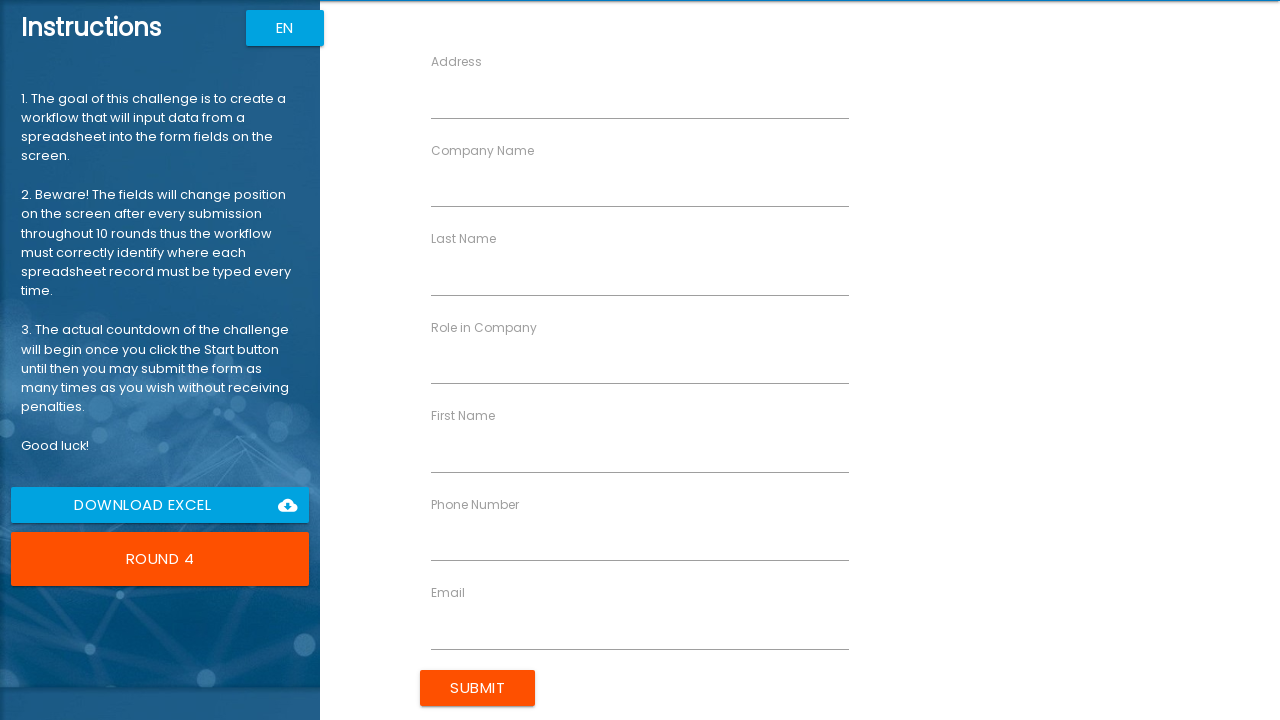